Navigates to text box page and fills in the username field using CSS selector

Starting URL: https://demoqa.com/text-box

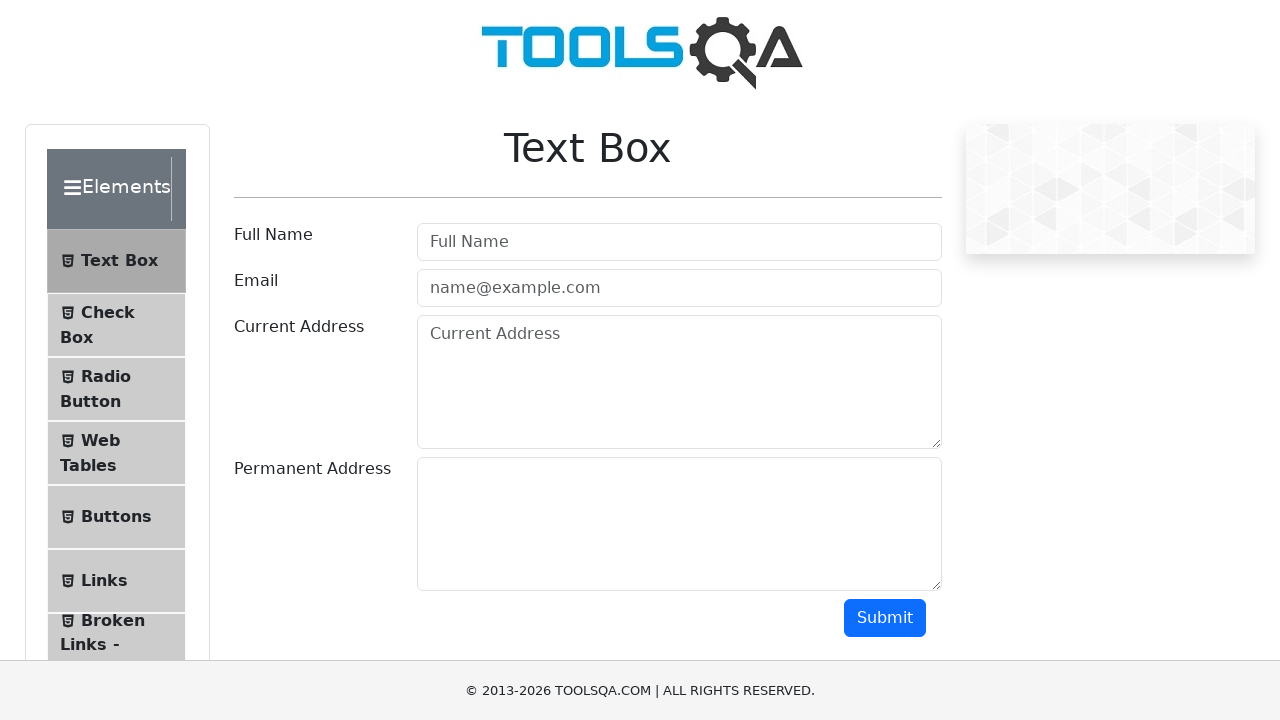

Filled username field with 'Some Name' using CSS selector on #userName
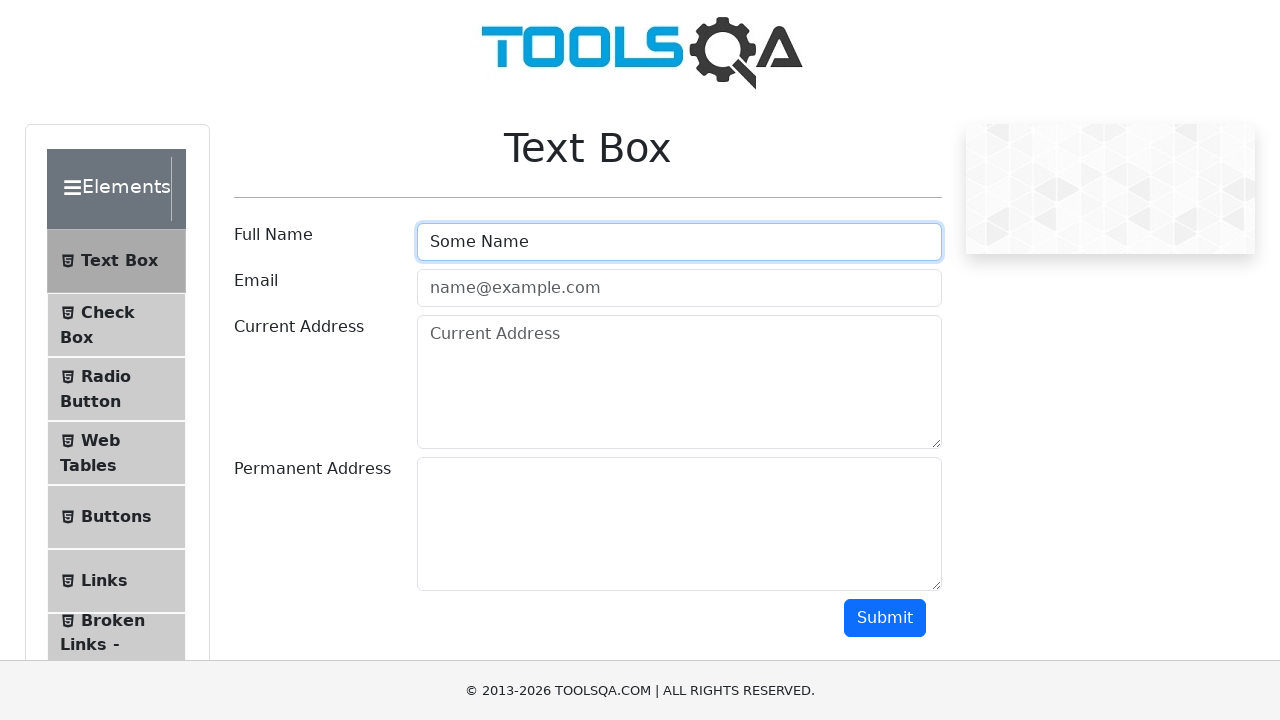

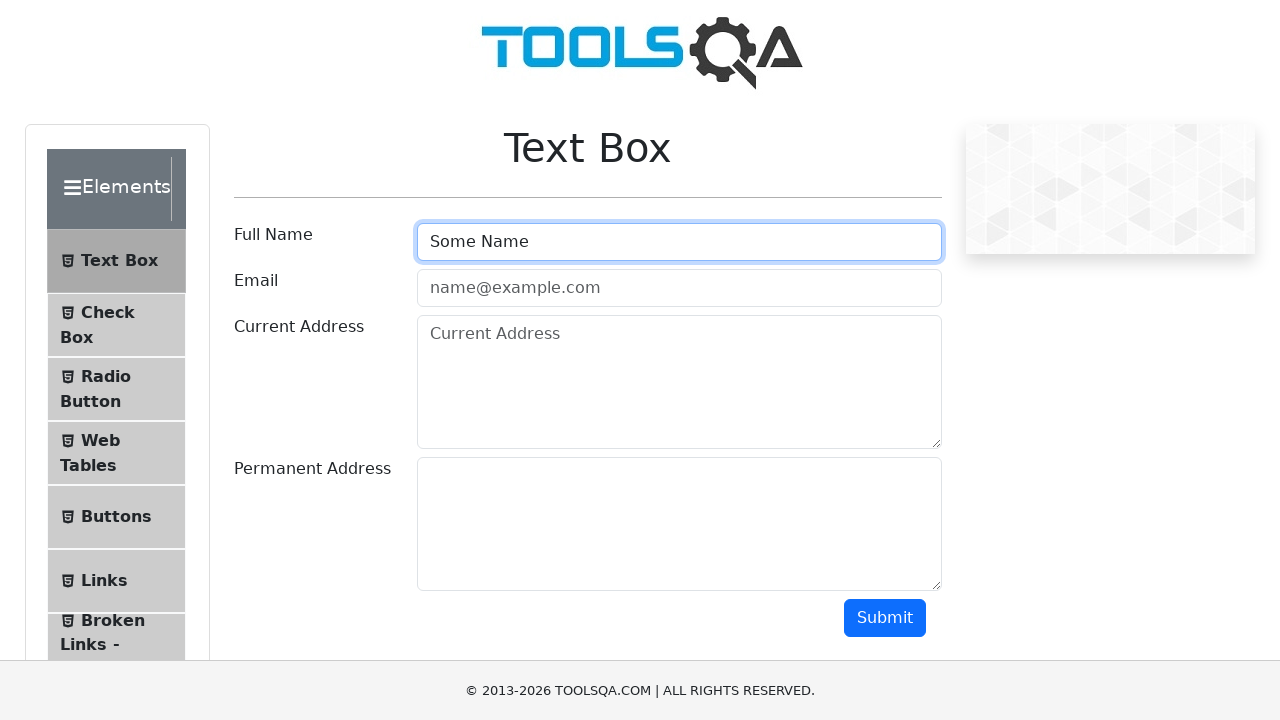